Tests editing a todo item by double-clicking, changing the text, and pressing Enter

Starting URL: https://demo.playwright.dev/todomvc

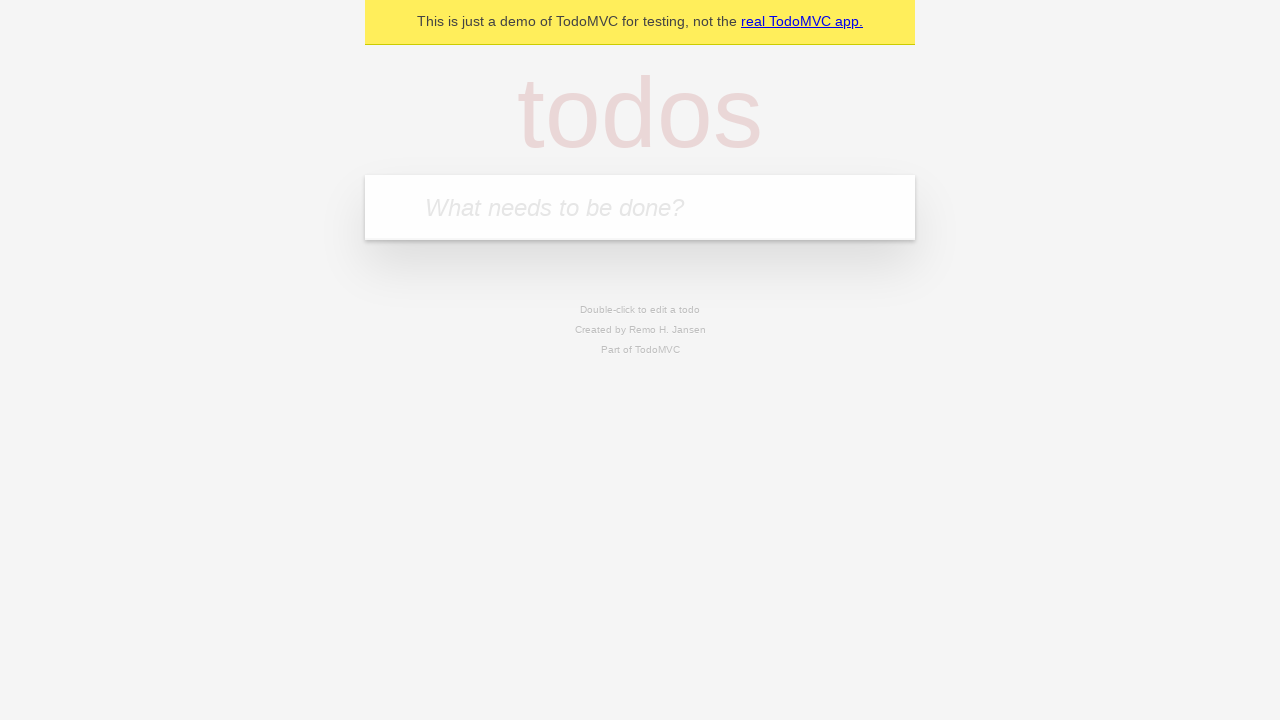

Filled todo input with 'buy some cheese' on internal:attr=[placeholder="What needs to be done?"i]
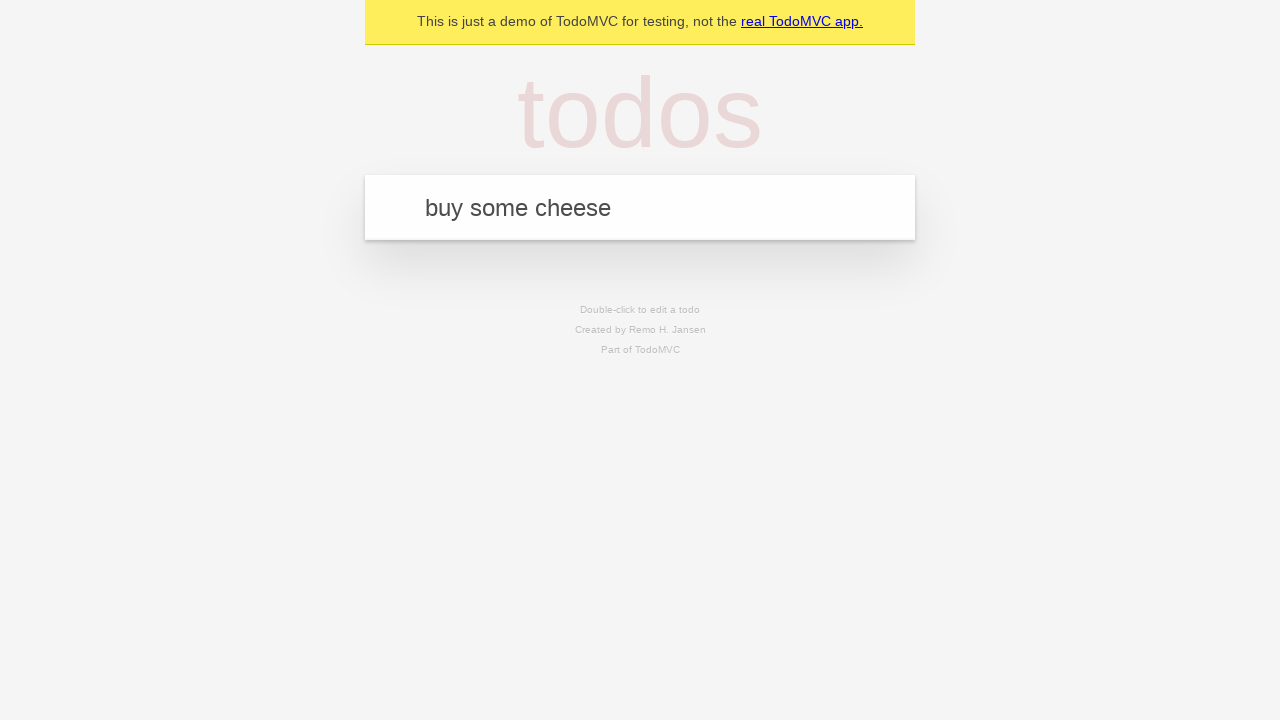

Pressed Enter to add first todo item on internal:attr=[placeholder="What needs to be done?"i]
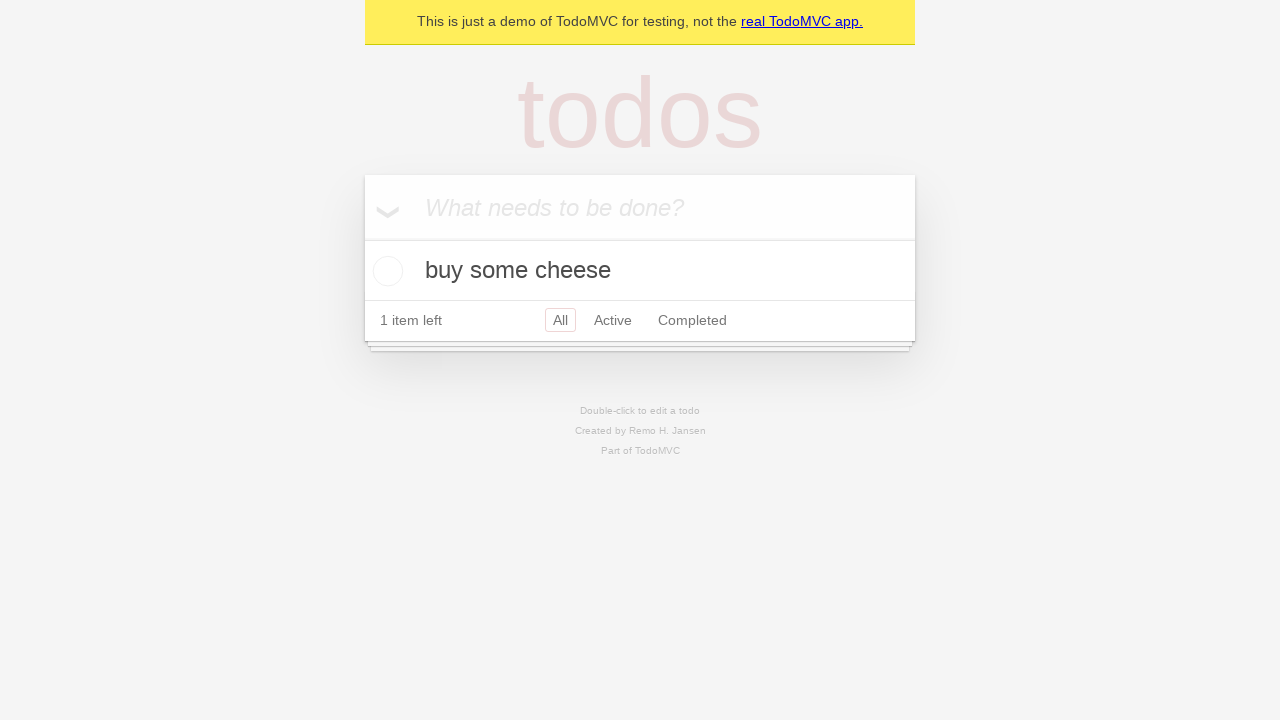

Filled todo input with 'feed the cat' on internal:attr=[placeholder="What needs to be done?"i]
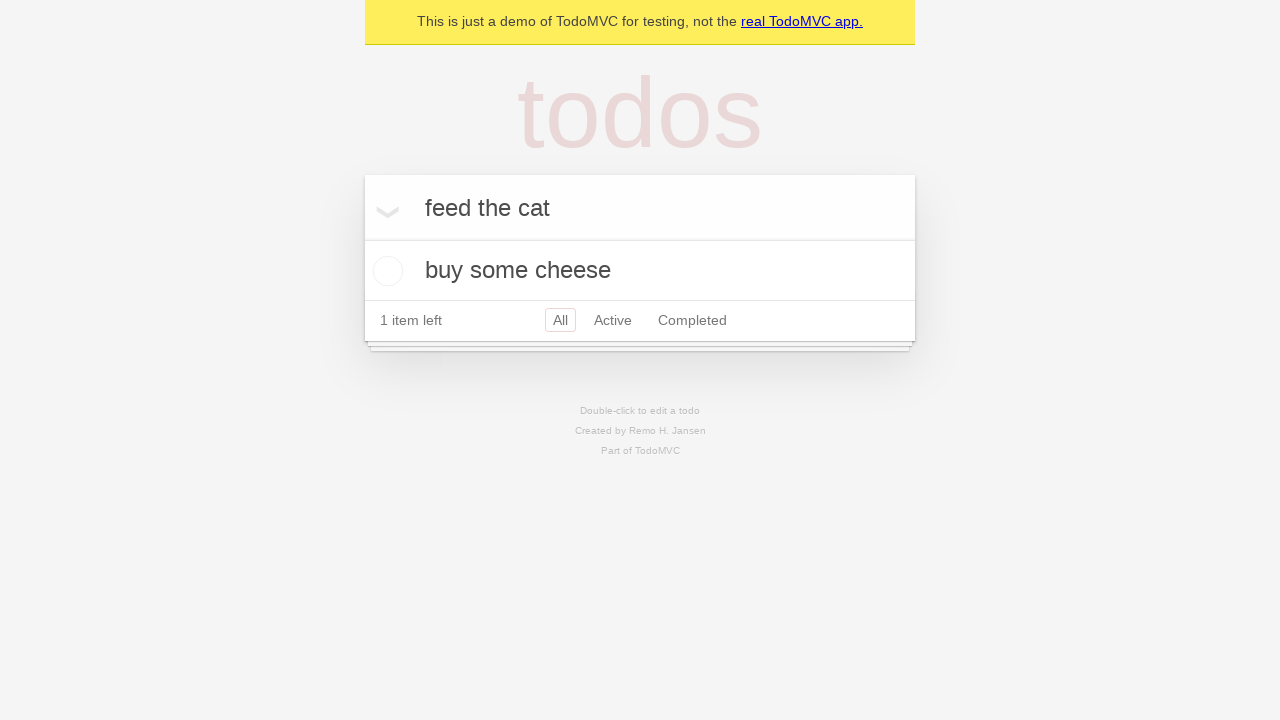

Pressed Enter to add second todo item on internal:attr=[placeholder="What needs to be done?"i]
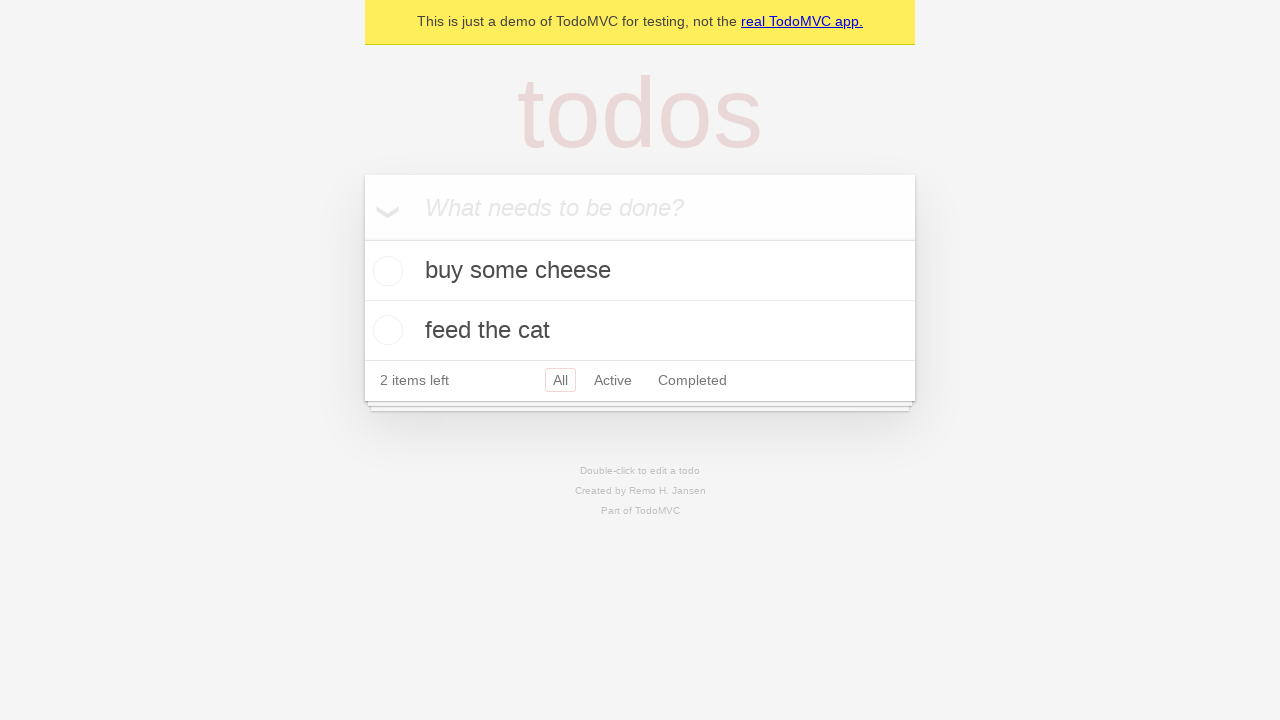

Filled todo input with 'book a doctors appointment' on internal:attr=[placeholder="What needs to be done?"i]
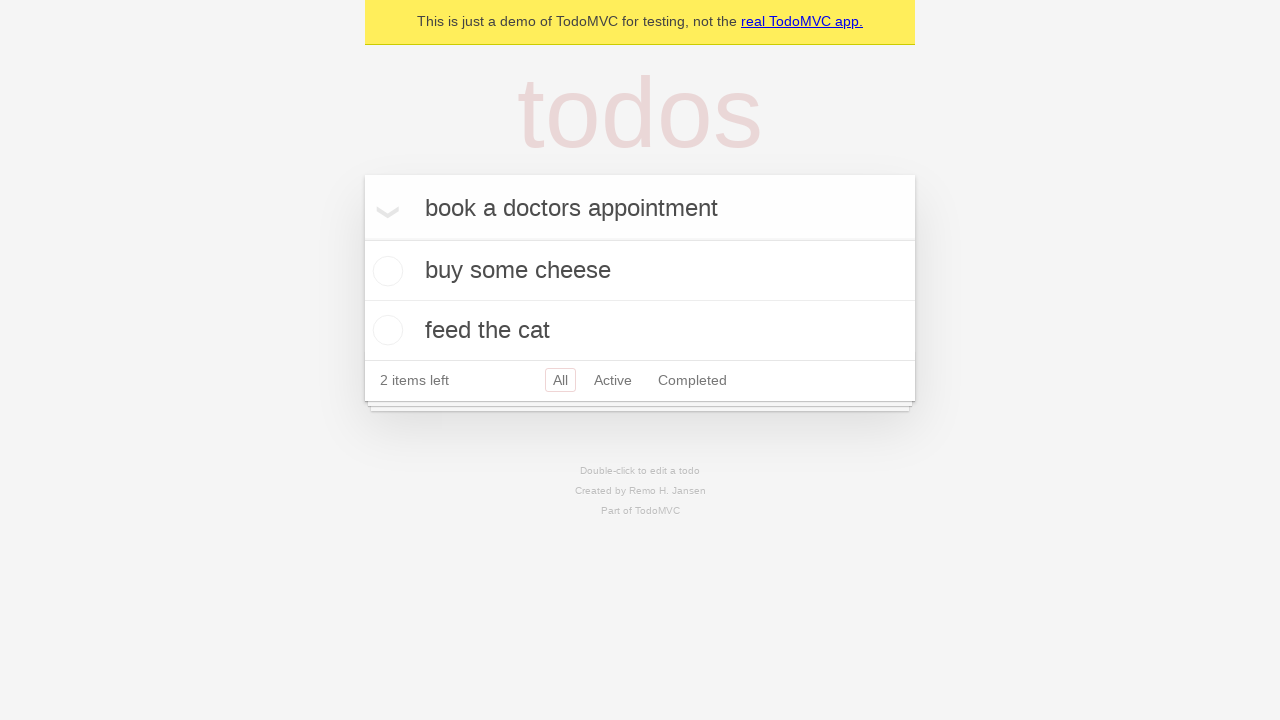

Pressed Enter to add third todo item on internal:attr=[placeholder="What needs to be done?"i]
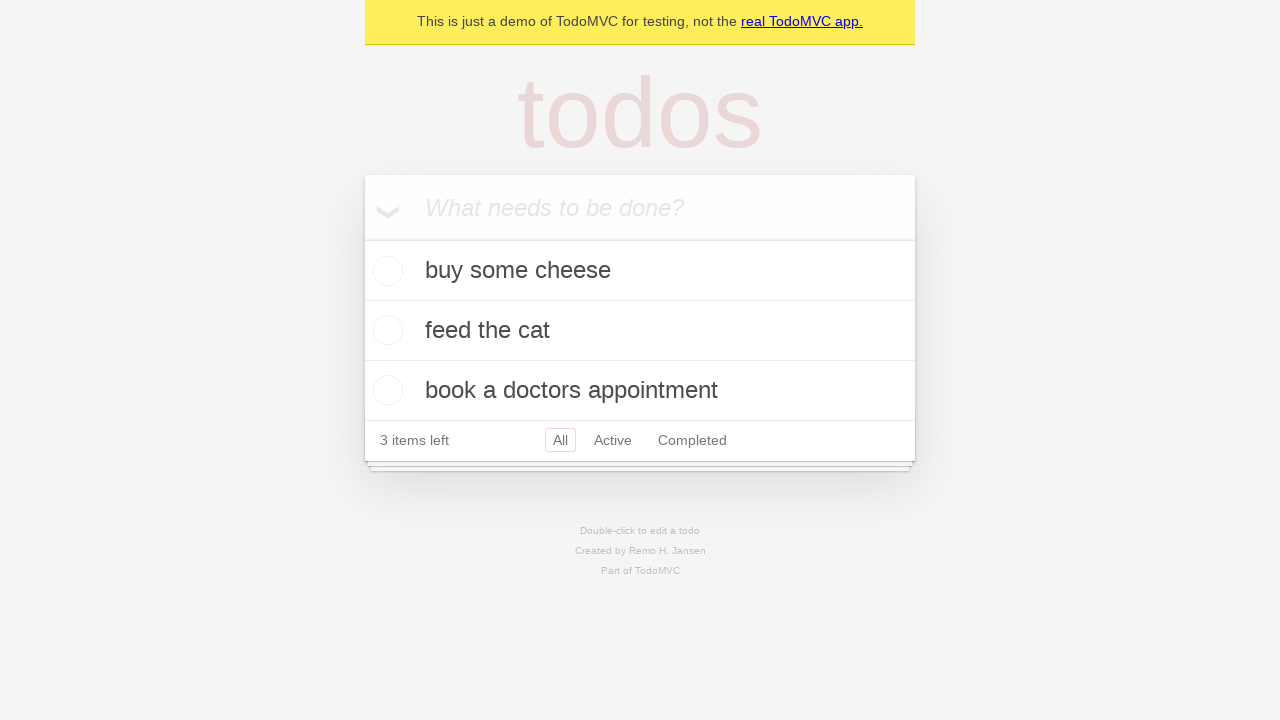

Double-clicked second todo item to enter edit mode at (640, 331) on internal:testid=[data-testid="todo-item"s] >> nth=1
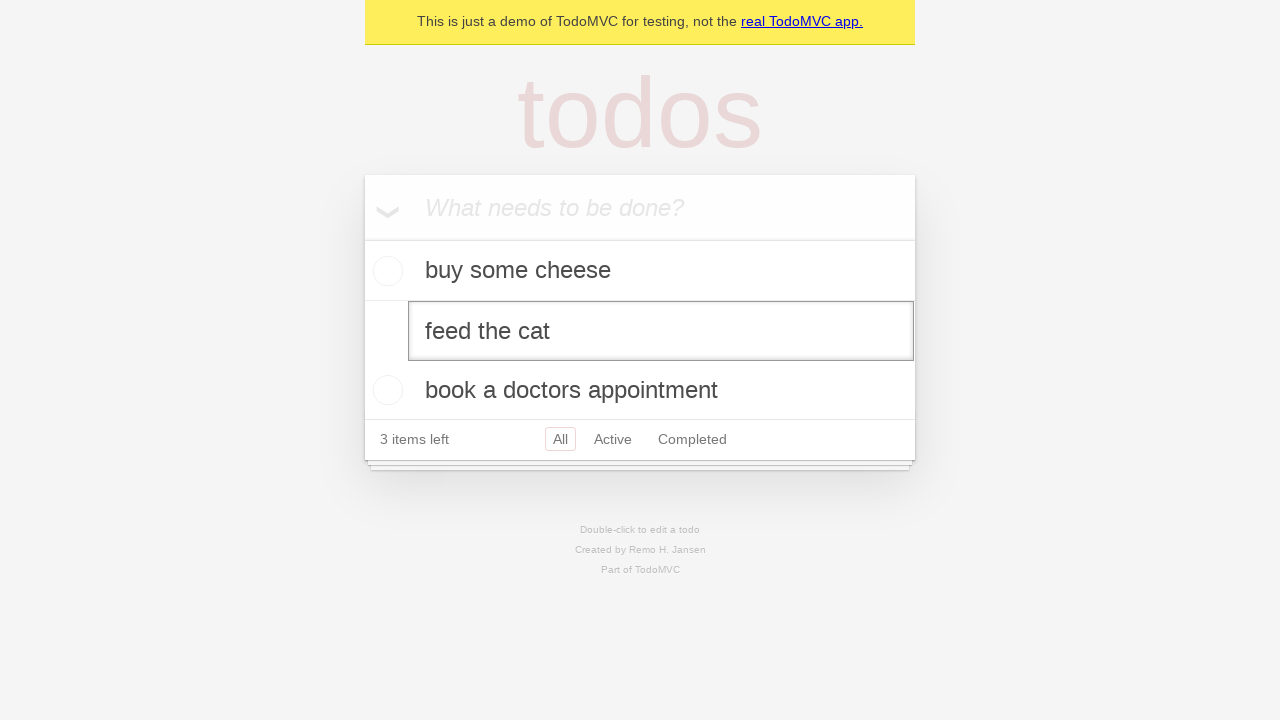

Changed todo text to 'buy some sausages' on internal:testid=[data-testid="todo-item"s] >> nth=1 >> internal:role=textbox[nam
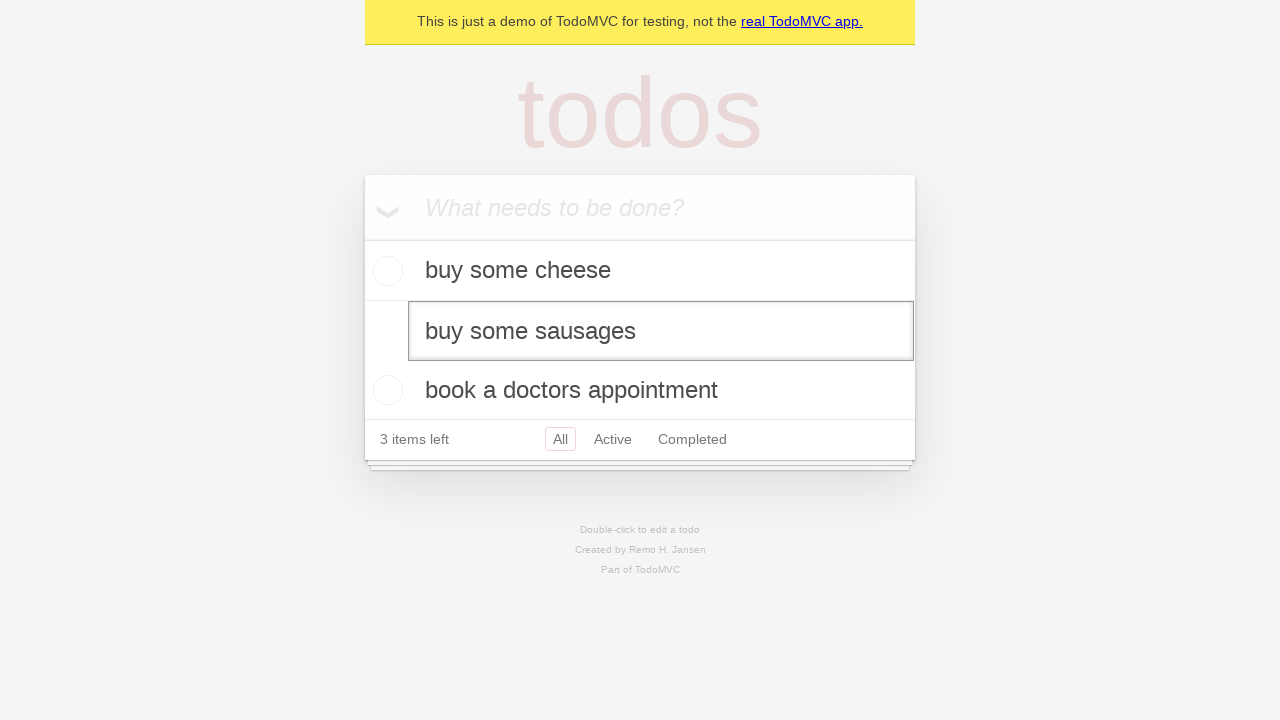

Pressed Enter to save the edited todo item on internal:testid=[data-testid="todo-item"s] >> nth=1 >> internal:role=textbox[nam
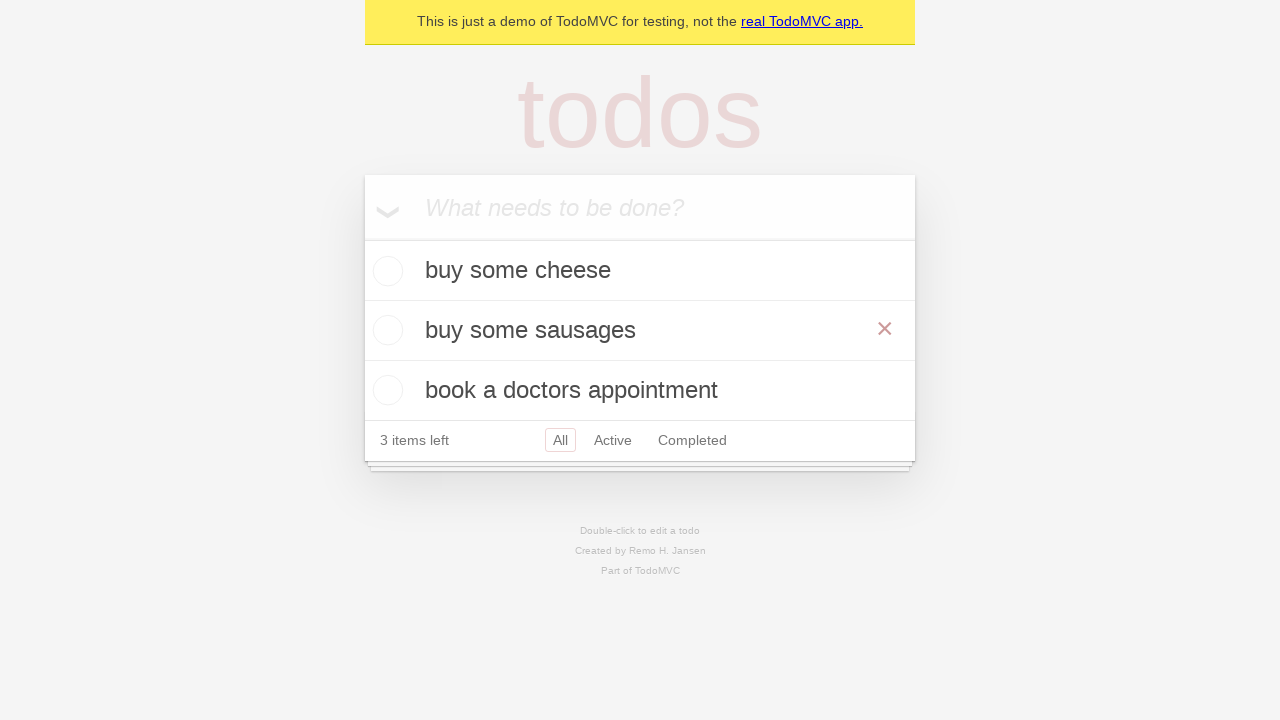

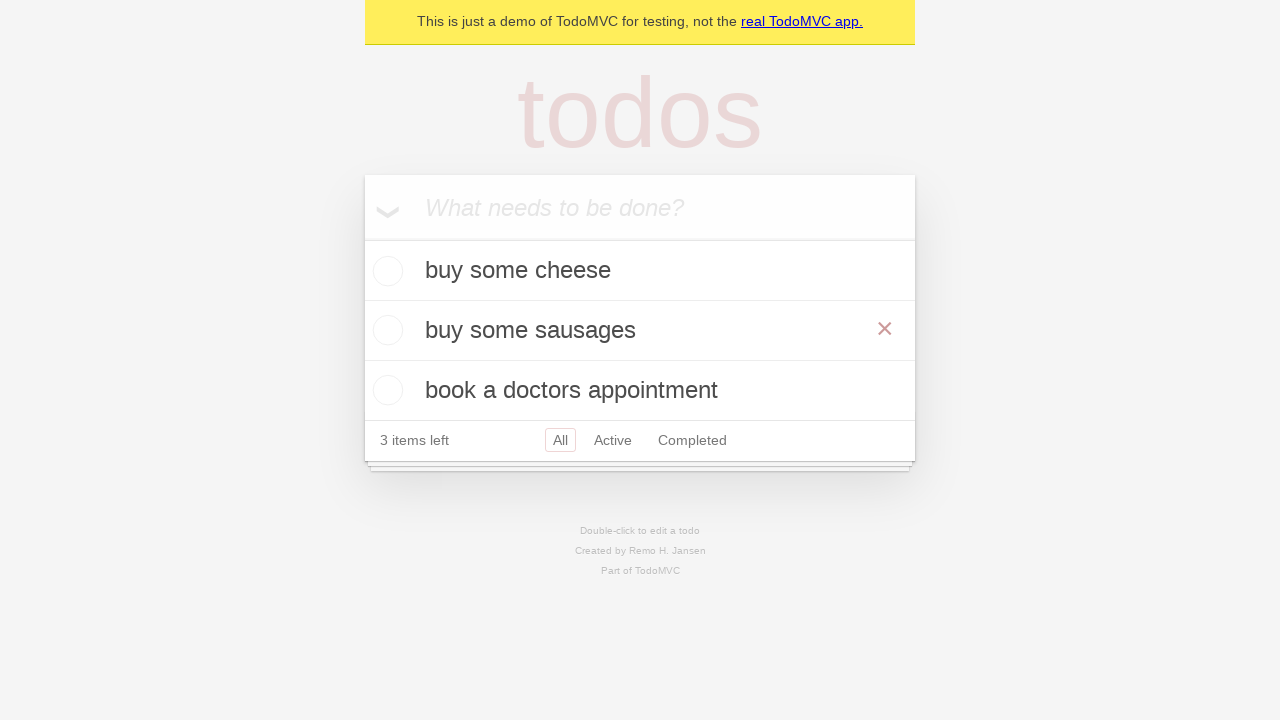